Searches for products on Jumia marketplace and applies price range filters to narrow down results

Starting URL: https://jumia.co.ke/mobile-phones

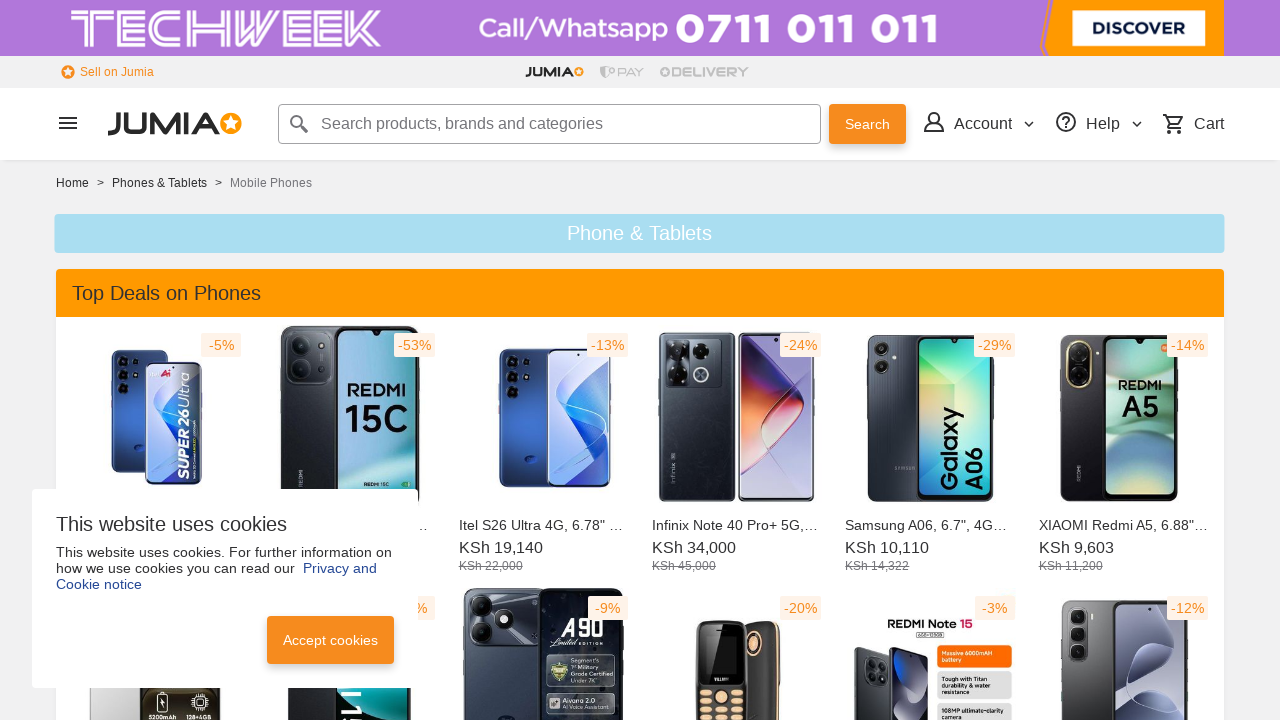

Filled search field with 'v v' on #fi-q
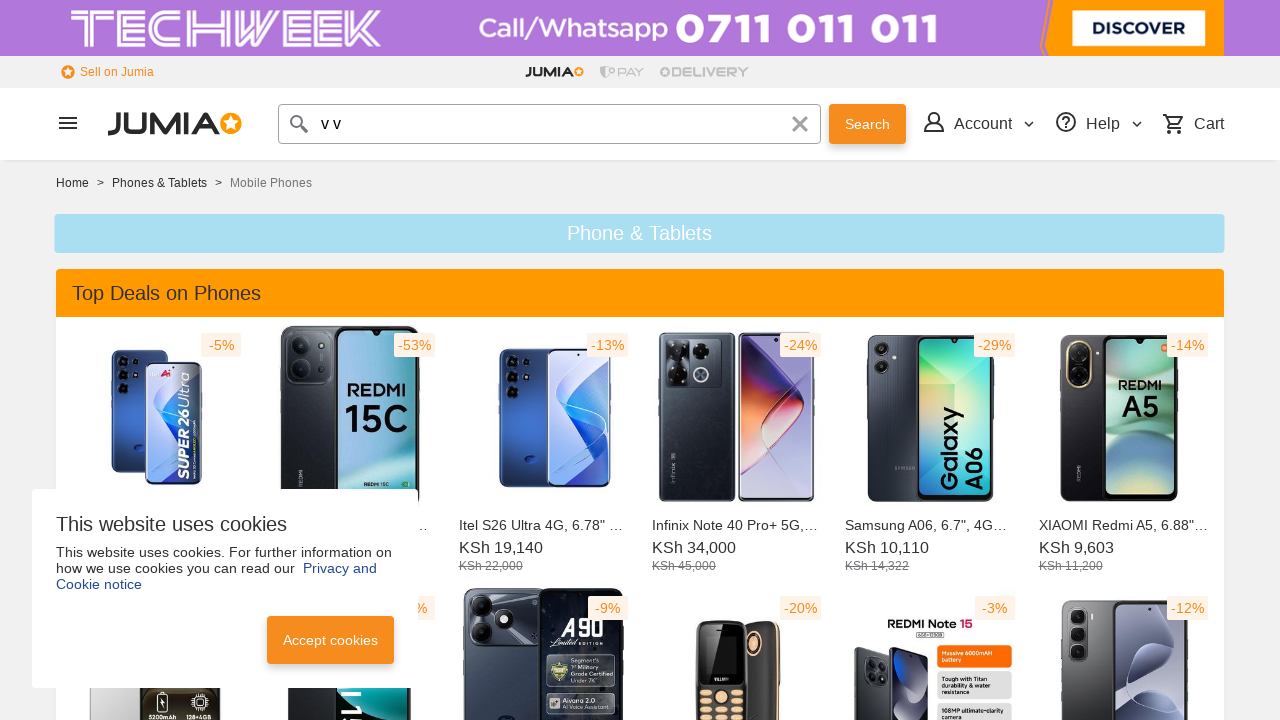

Pressed Enter to search for products on #fi-q
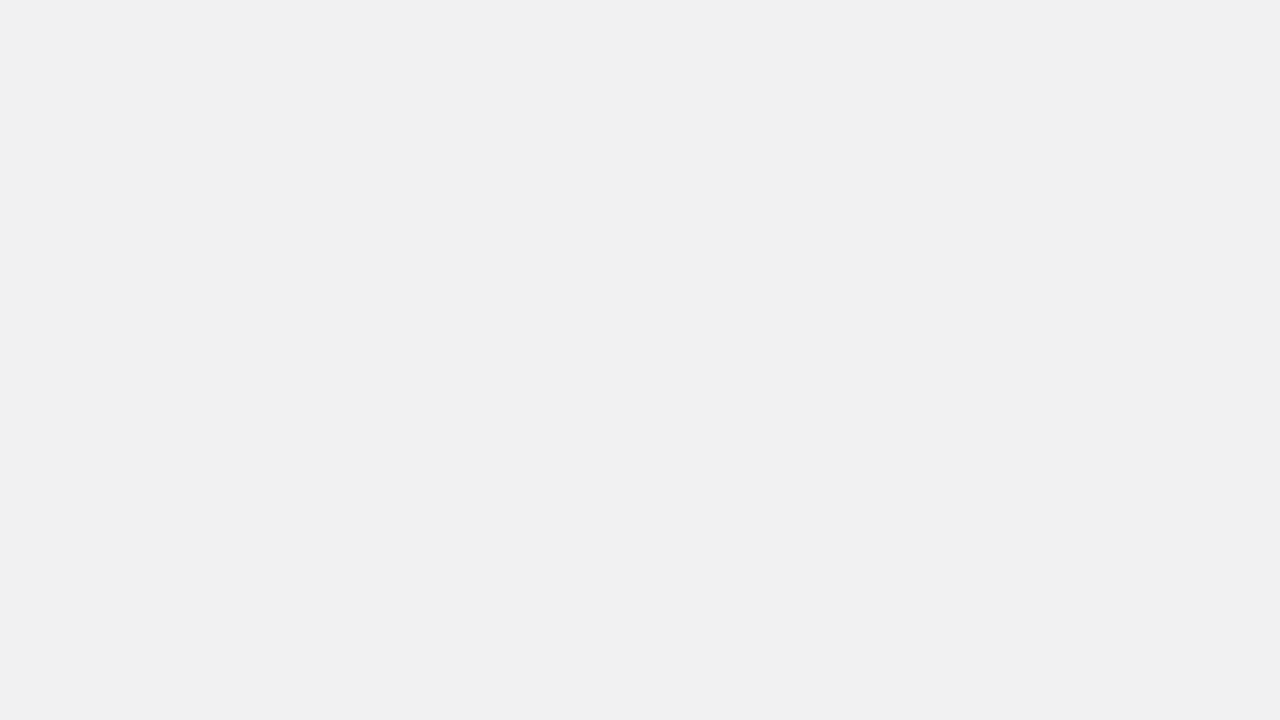

Price filter inputs loaded
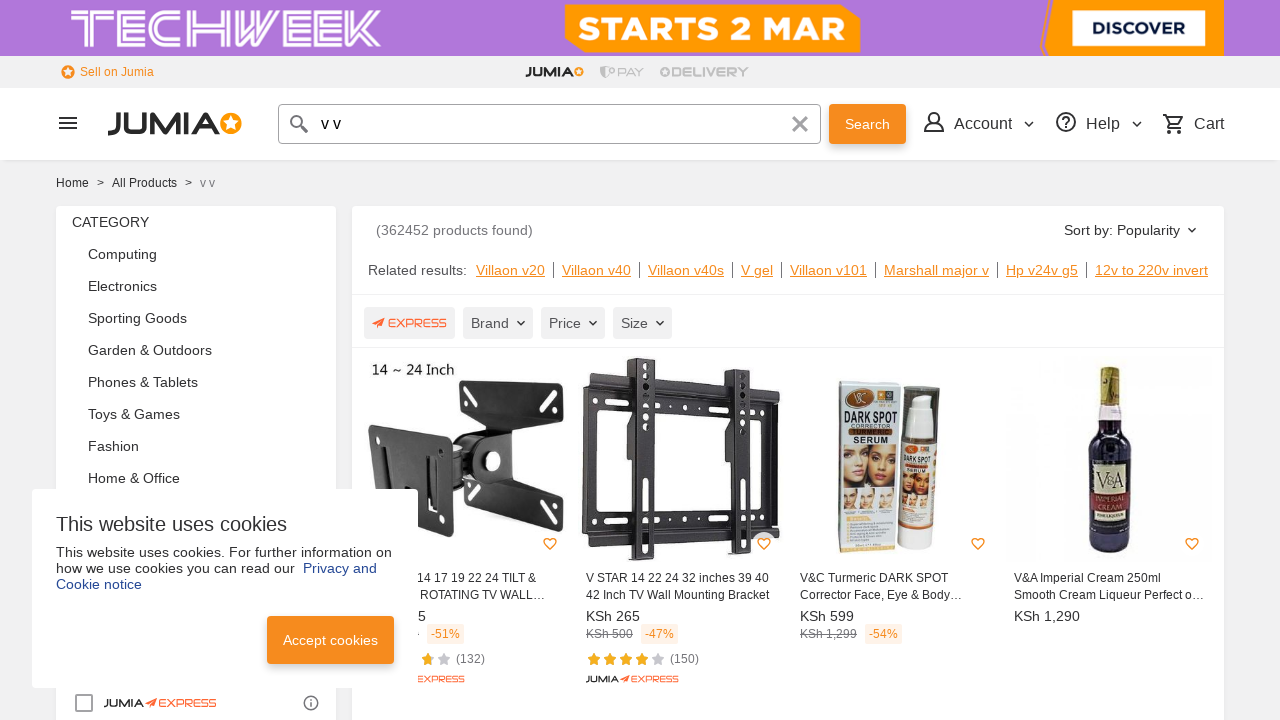

Clicked on start price input field at (129, 360) on xpath=/html/body/div[1]/main/div[2]/div[2]/div/section/div[2]/div[1]/input
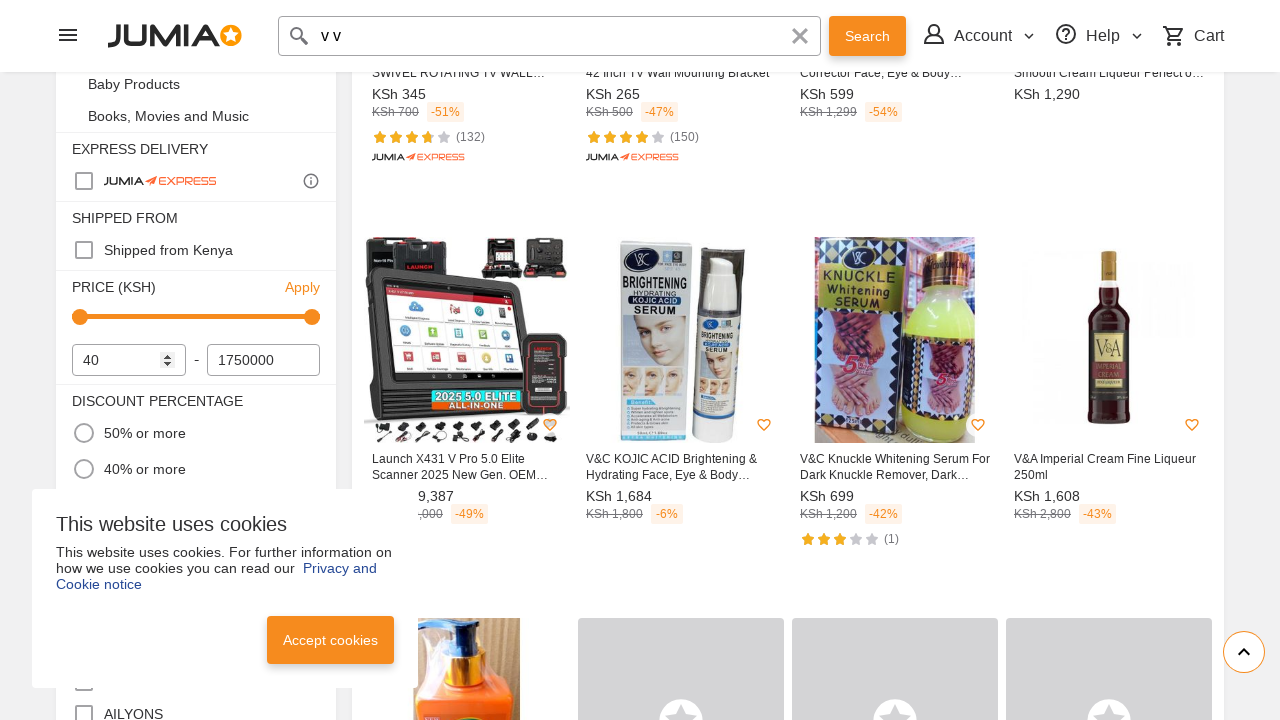

Selected all text in start price field
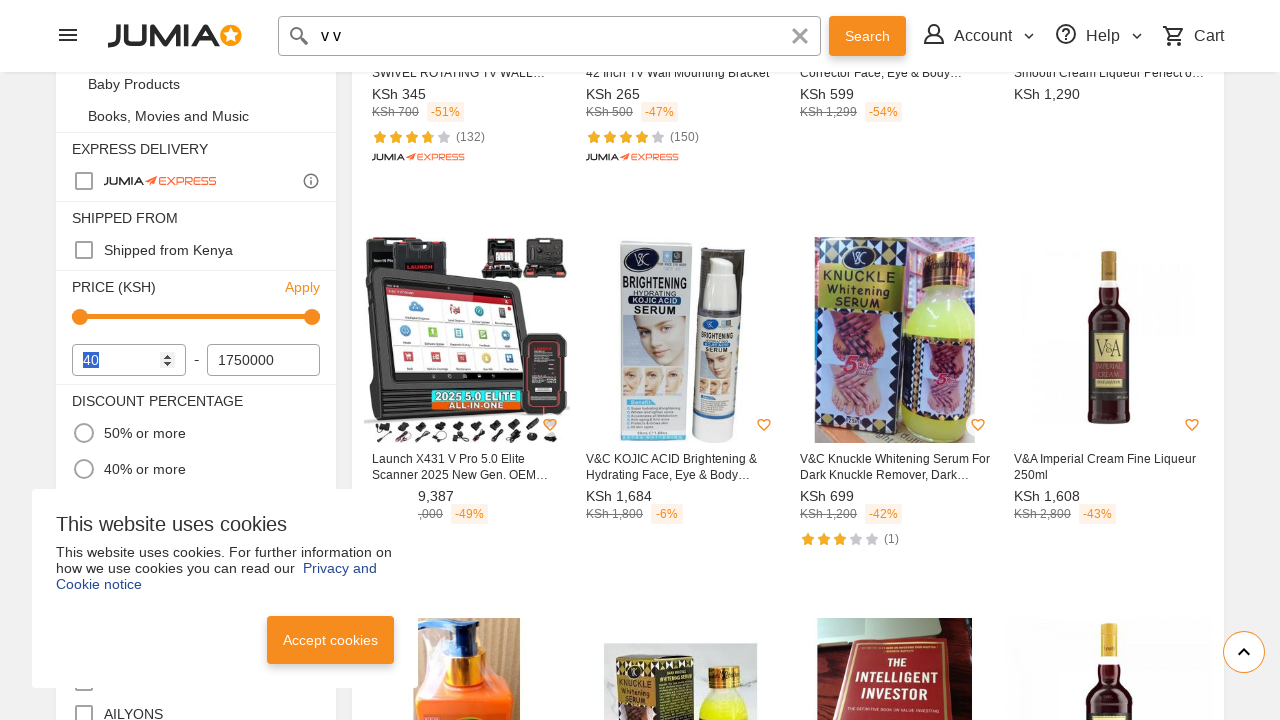

Entered minimum price of 5000
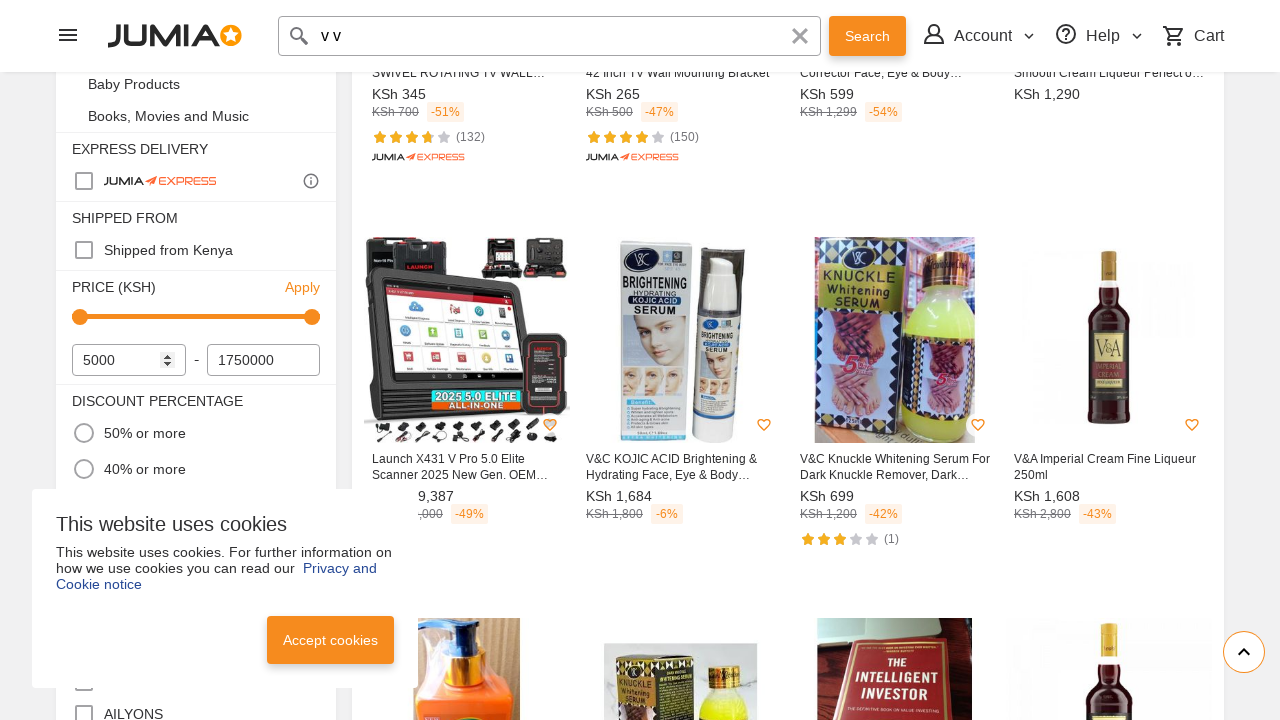

Clicked on end price input field at (263, 360) on xpath=/html/body/div[1]/main/div[2]/div[2]/div/section/div[2]/div[2]/input
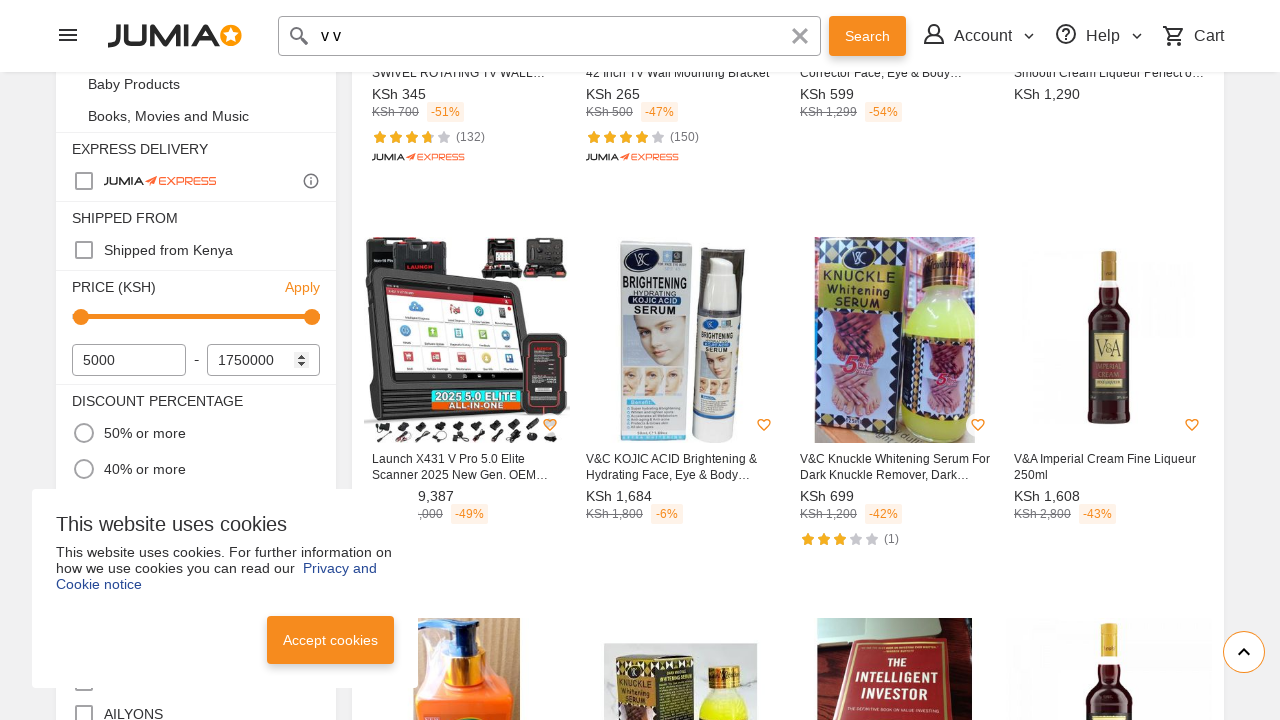

Selected all text in end price field
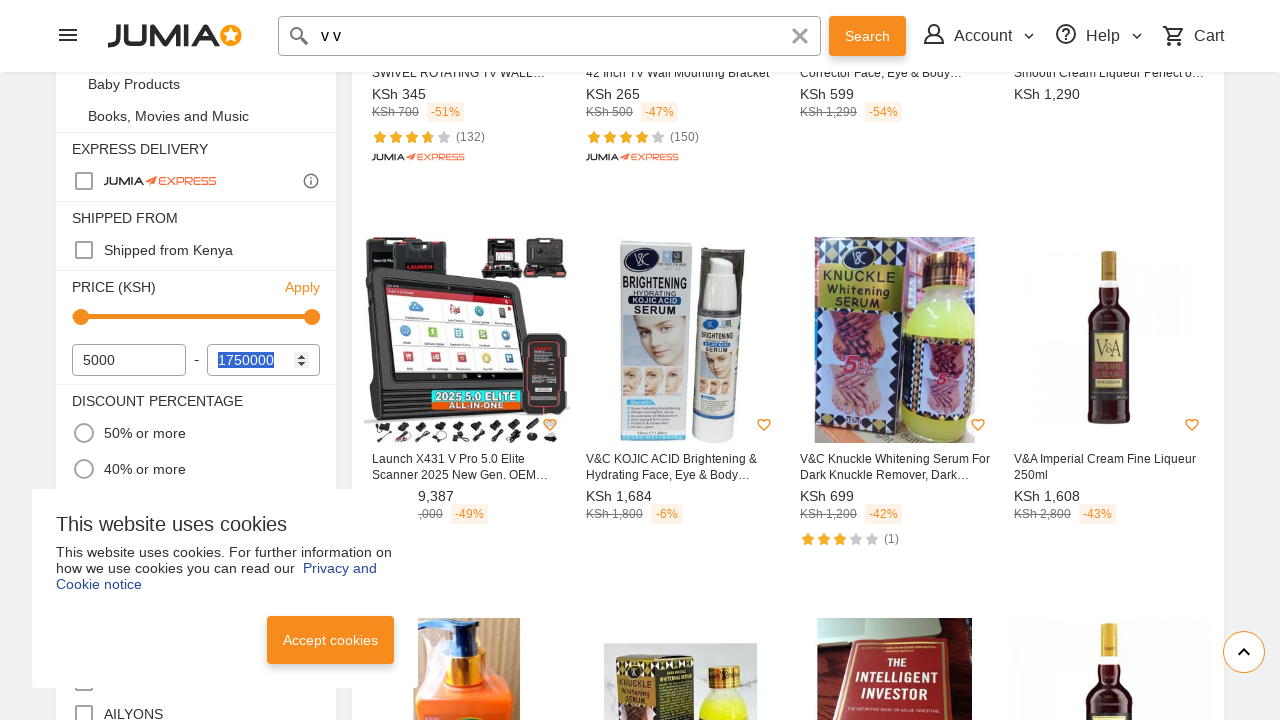

Entered maximum price of 15000
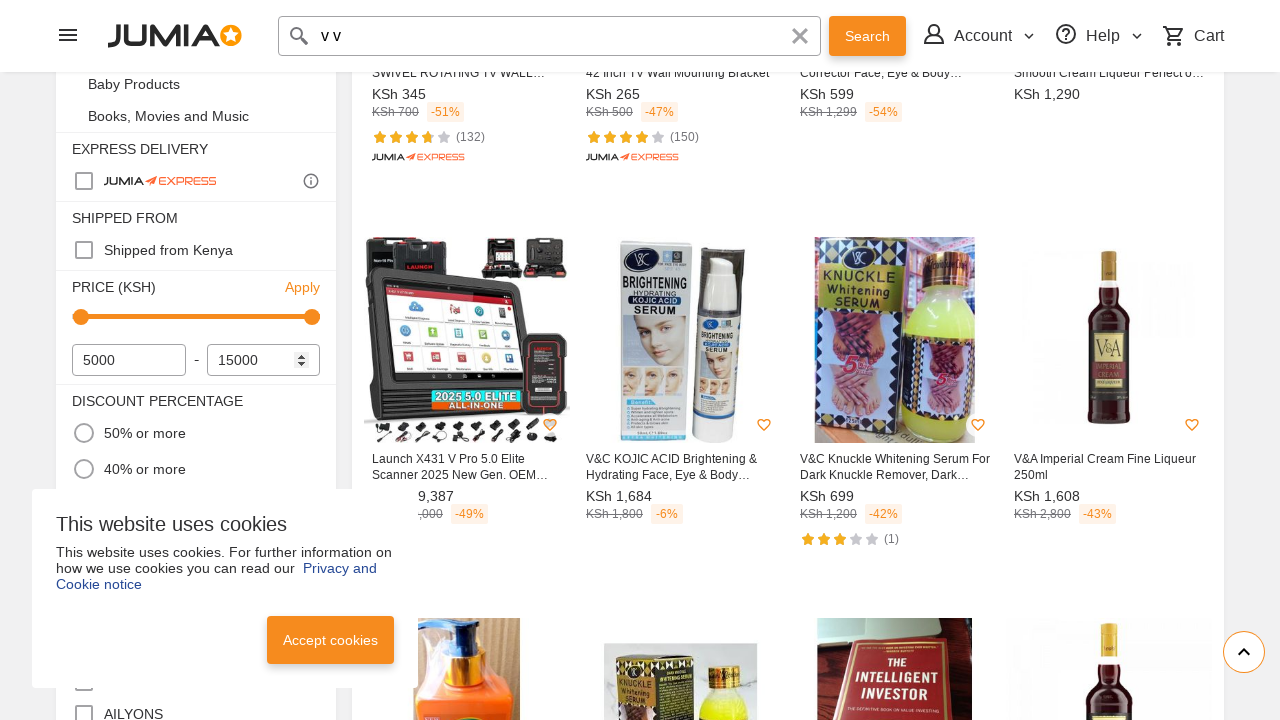

Clicked apply button to apply price range filter at (302, 287) on xpath=//*[@id="jm"]/main/div[2]/div[2]/div/section/header/button
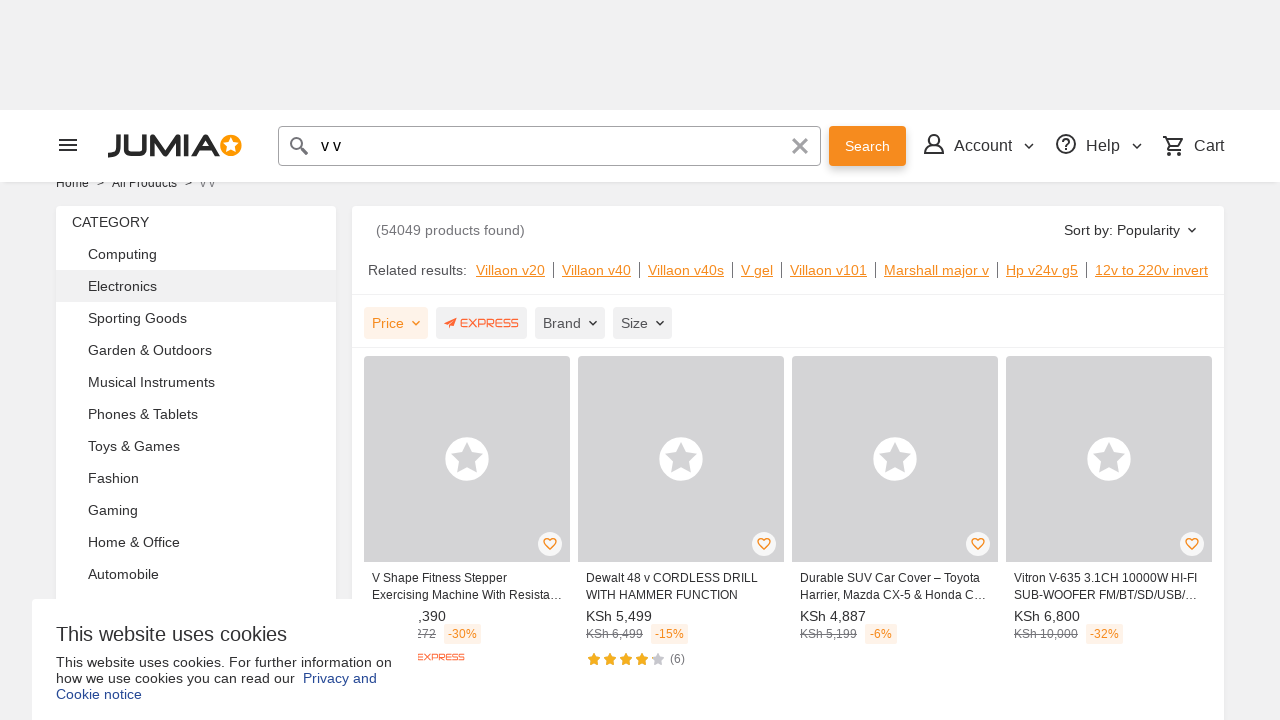

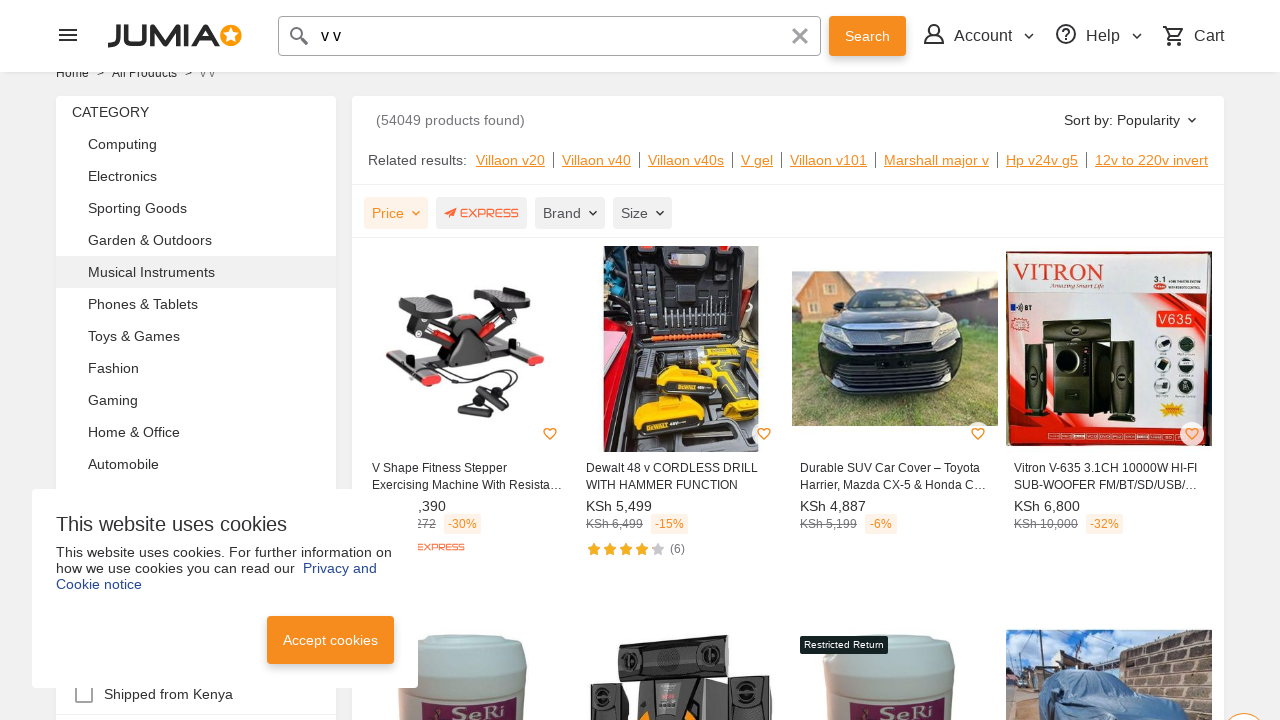